Navigates to the Demoblaze e-commerce demo site and waits for product listings to load on the homepage.

Starting URL: https://demoblaze.com/

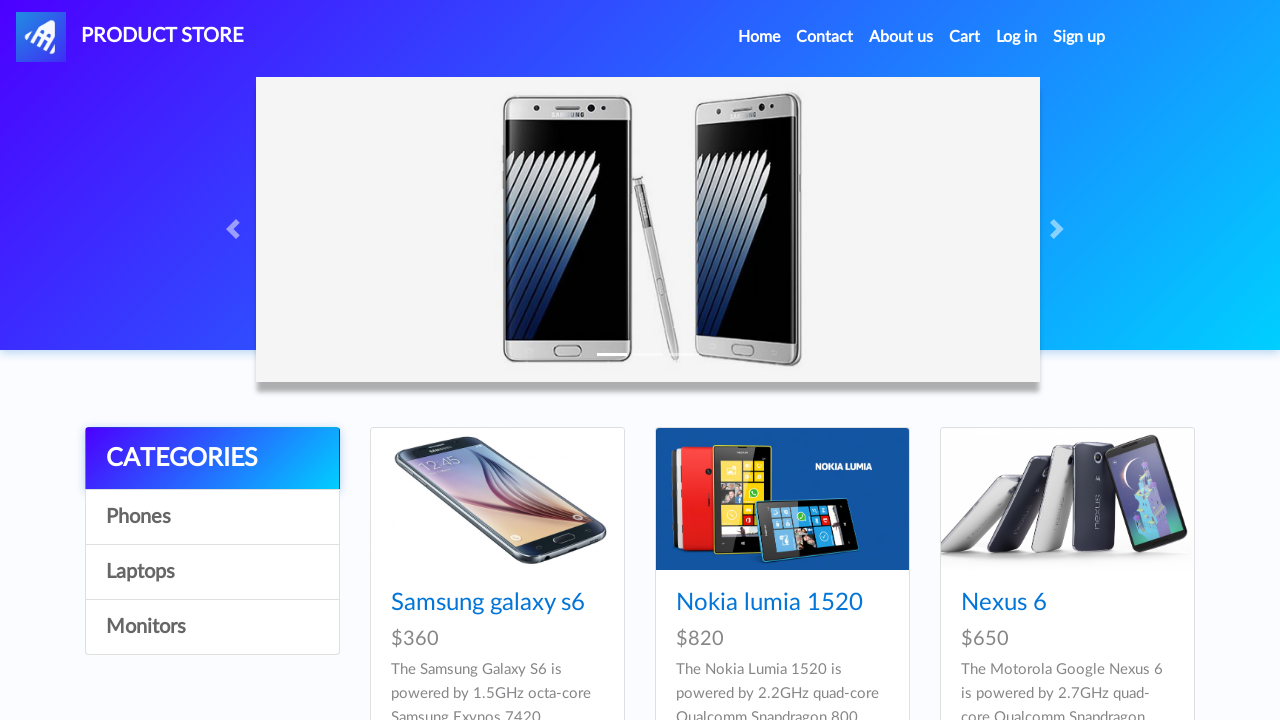

Navigated to Demoblaze e-commerce homepage
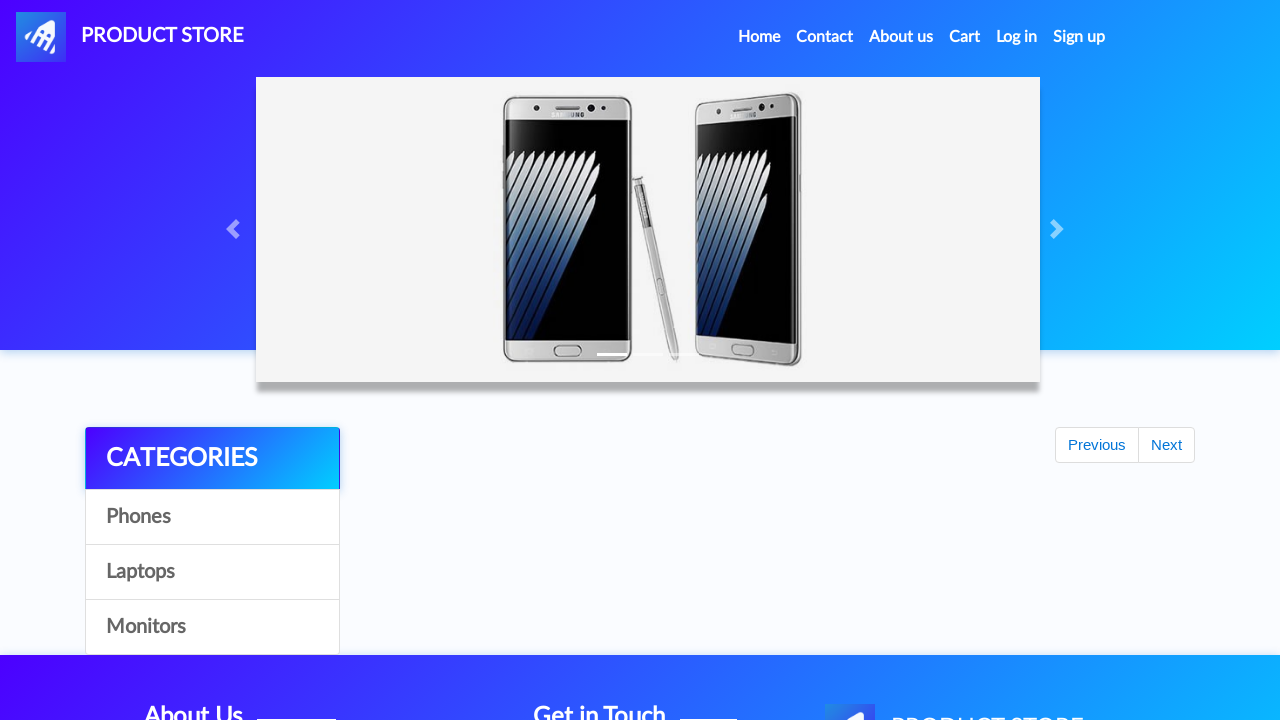

Product listing links loaded on homepage
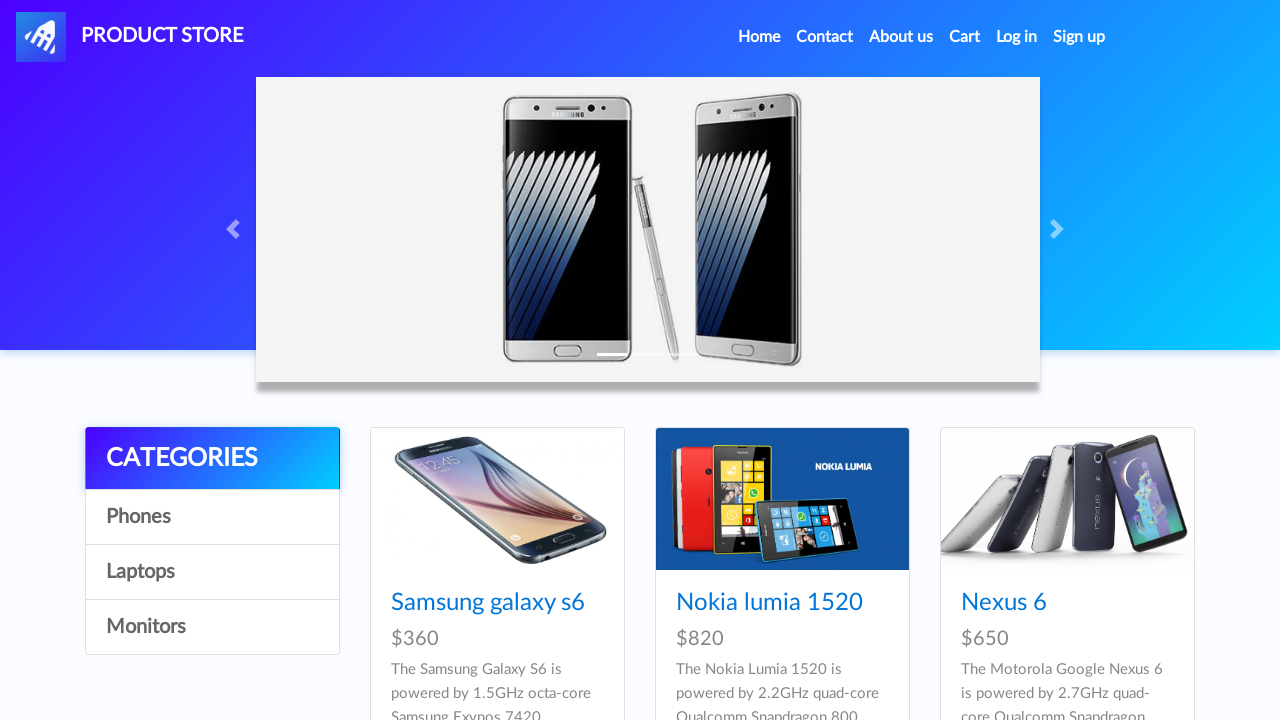

Product cards verified as displayed on homepage
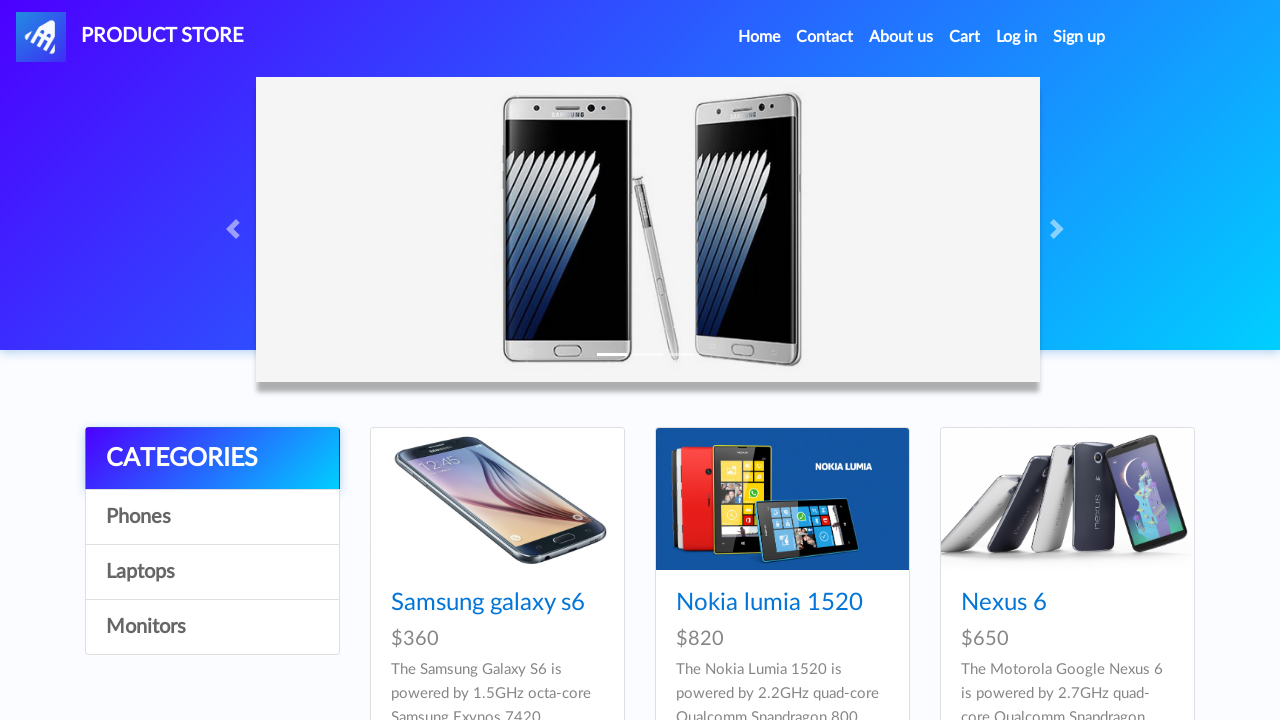

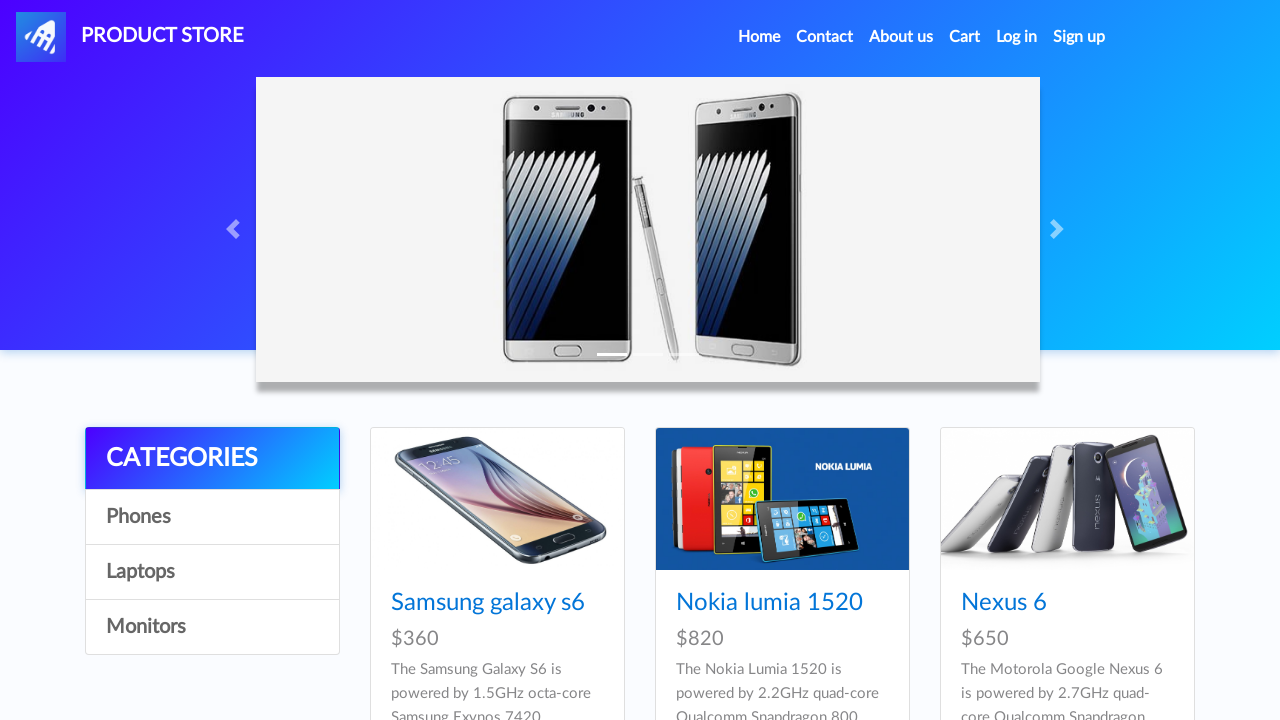